Tests dynamic loading by clicking start button and checking if Hello World element is displayed

Starting URL: https://automationfc.github.io/dynamic-loading/

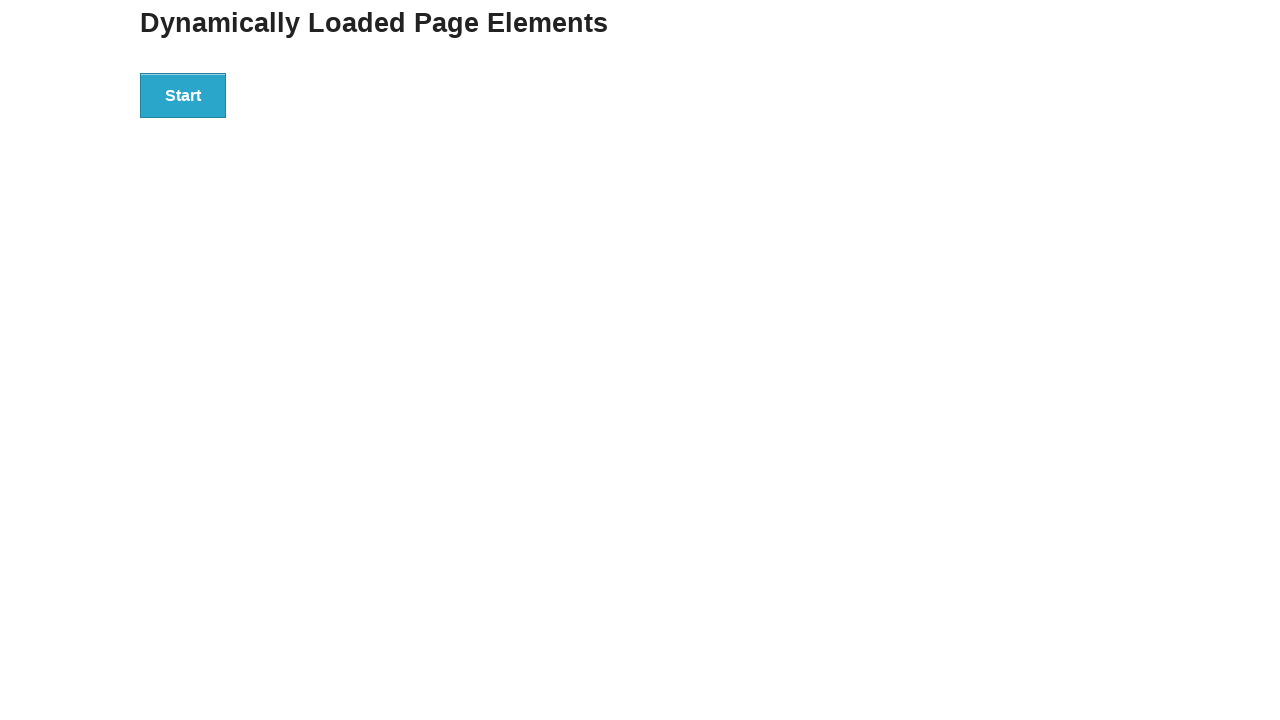

Clicked start button to trigger dynamic loading at (183, 95) on div#start>button
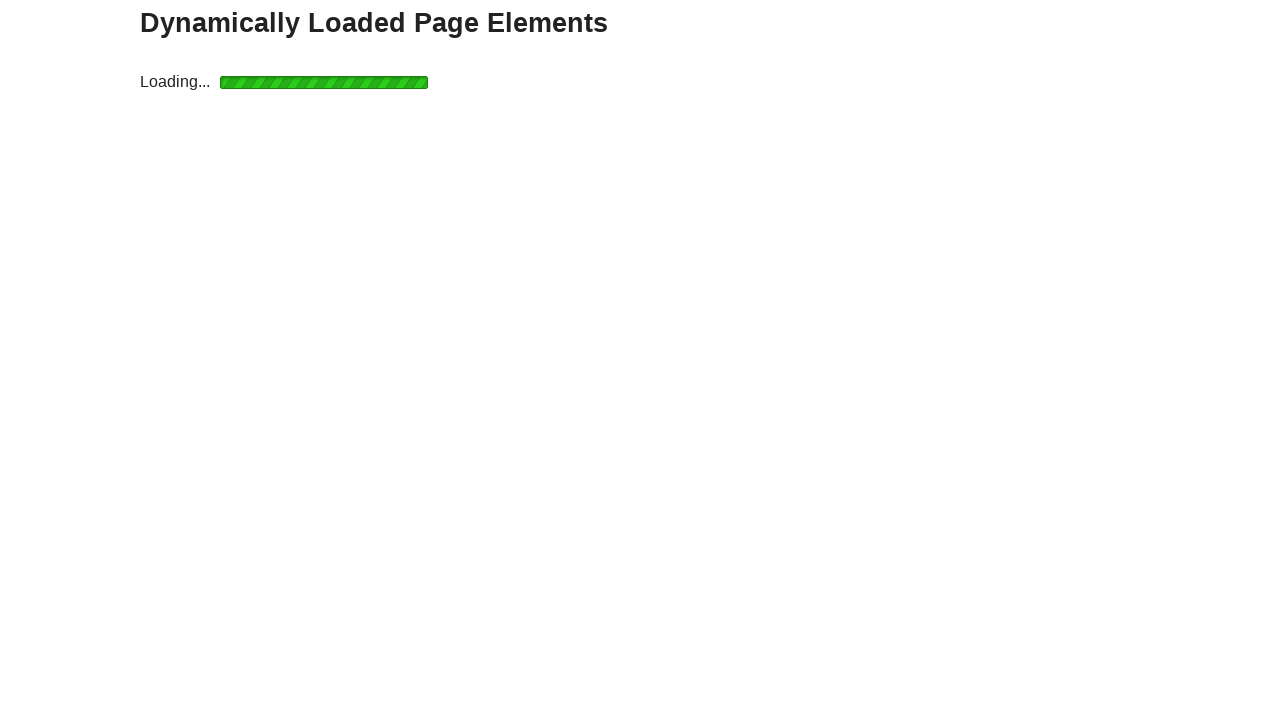

Hello World element appeared and is visible after dynamic loading
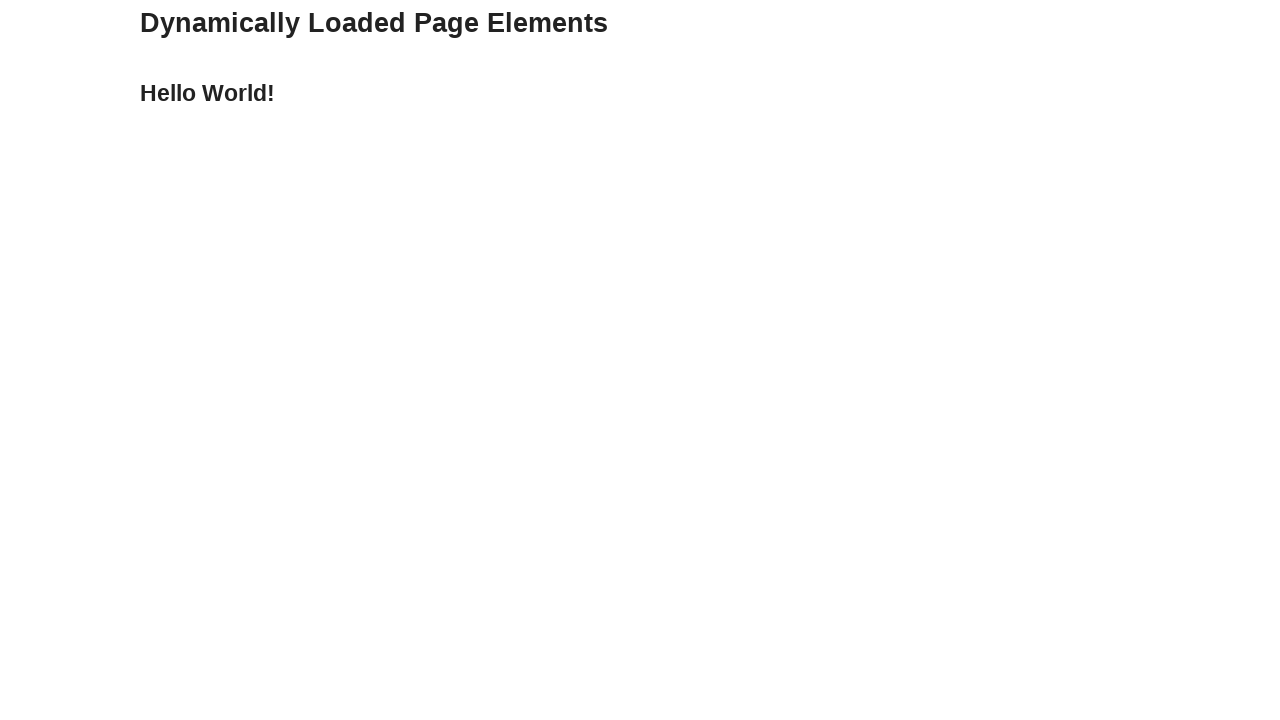

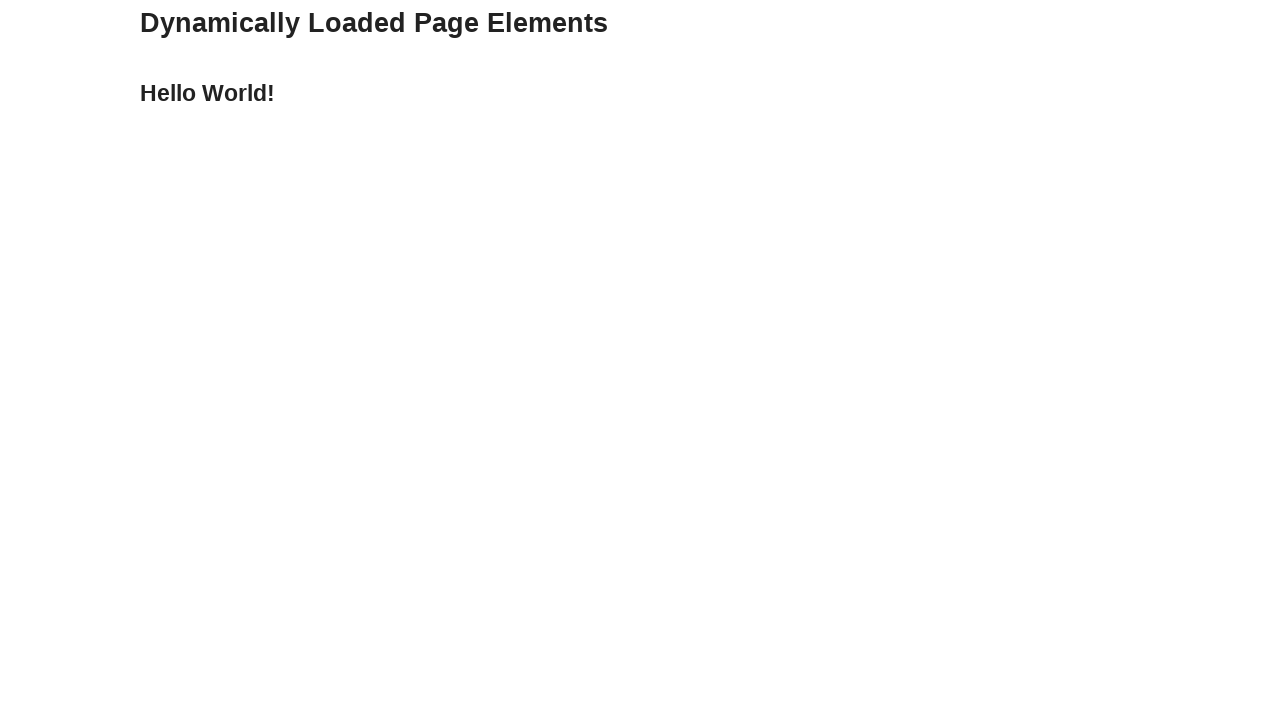